Tests an e-commerce checkout flow by adding specific vegetables to cart, applying a promo code, and completing the order with country selection and terms acceptance

Starting URL: https://rahulshettyacademy.com/seleniumPractise/#/

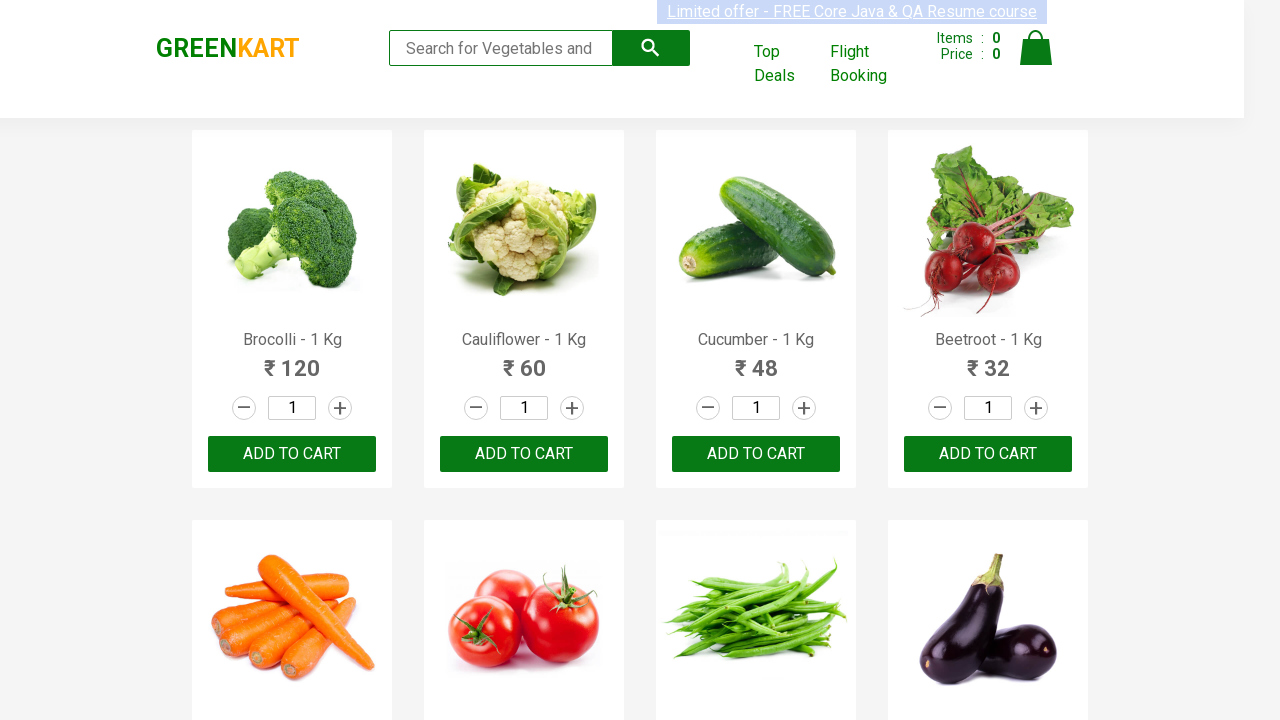

Added Cucumber to cart at (756, 454) on div.product-action > button >> nth=2
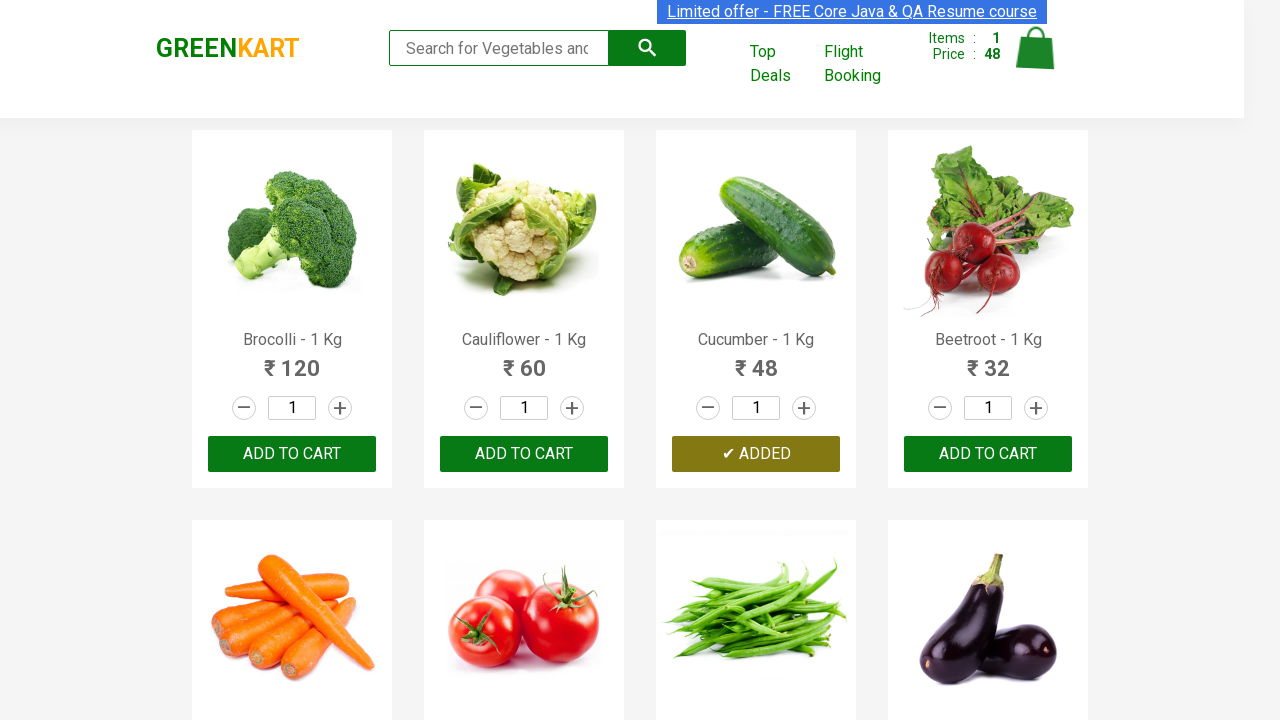

Added Carrot to cart at (292, 360) on div.product-action > button >> nth=4
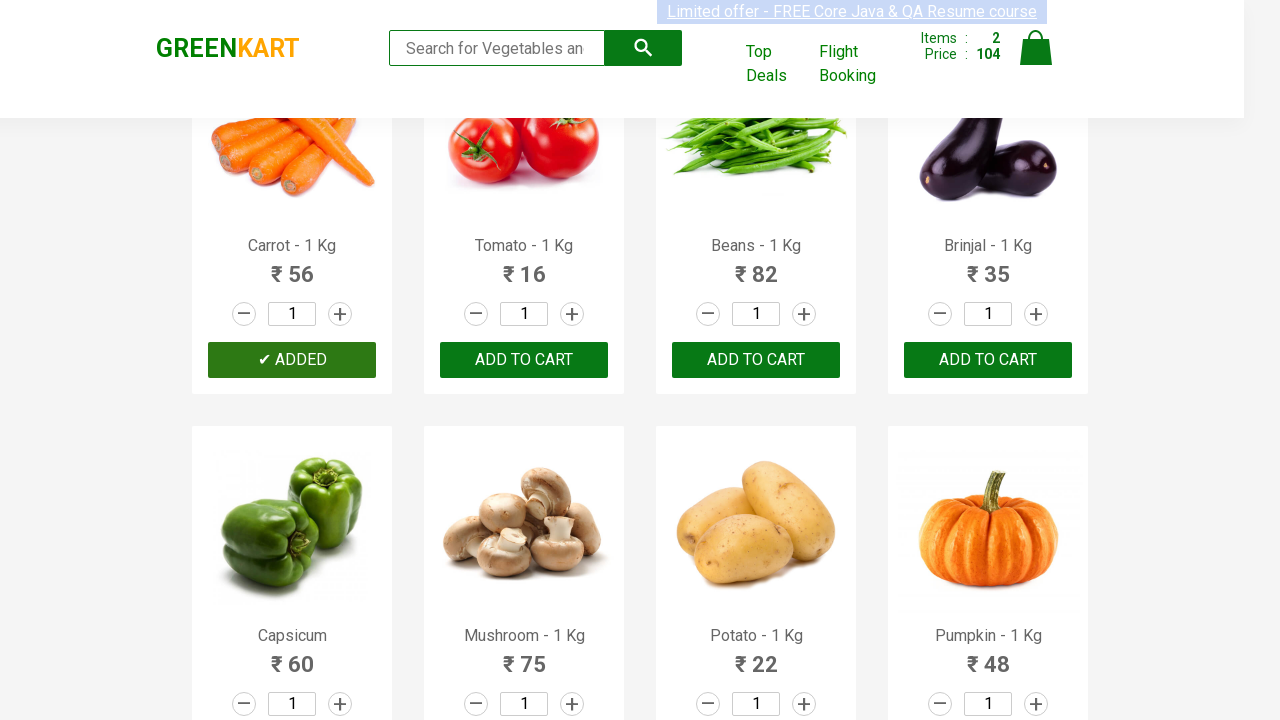

Added Tomato to cart at (524, 360) on div.product-action > button >> nth=5
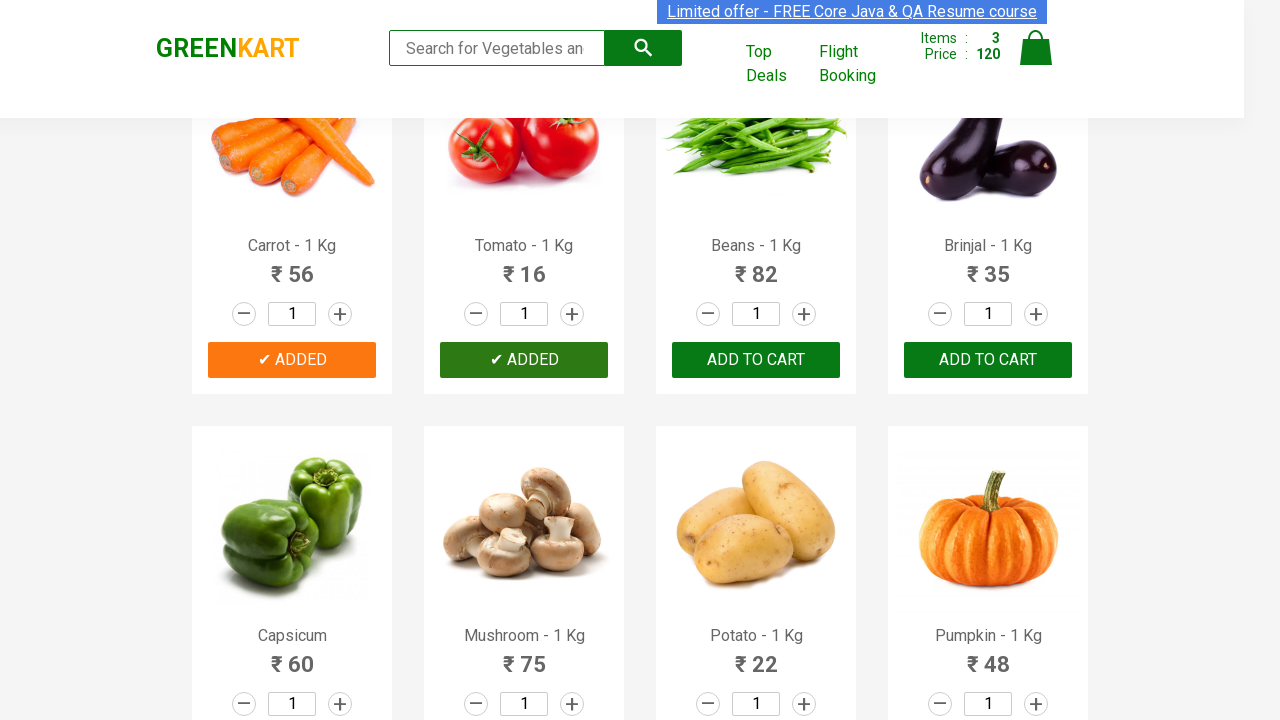

Added Potato to cart at (756, 360) on div.product-action > button >> nth=10
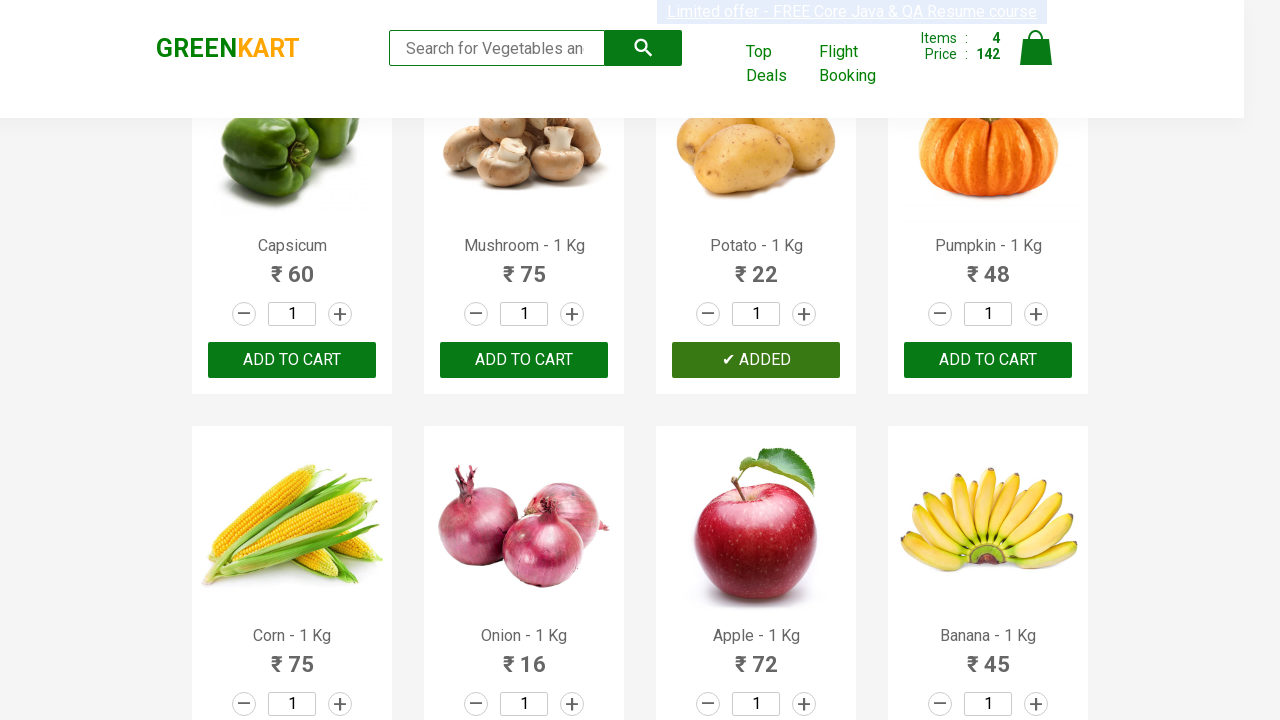

Clicked cart icon to view cart at (1036, 59) on .cart-icon
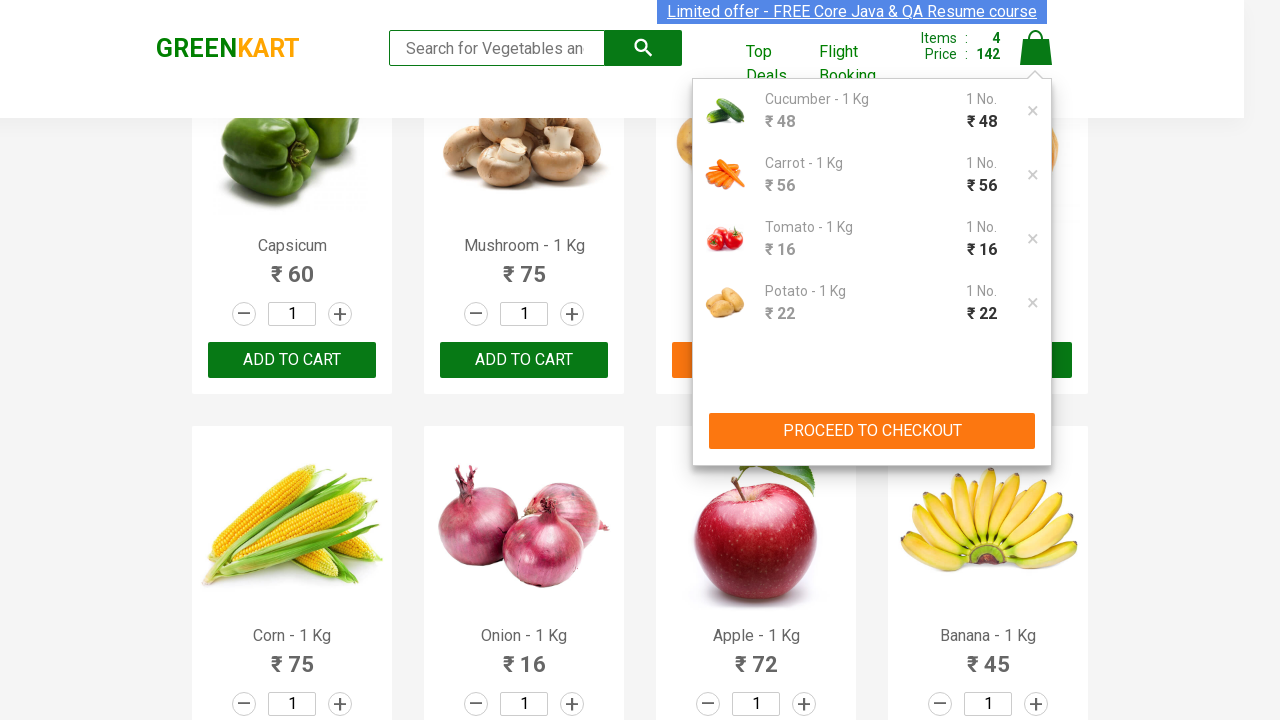

Clicked PROCEED TO CHECKOUT button at (872, 431) on button:has-text('PROCEED TO CHECKOUT')
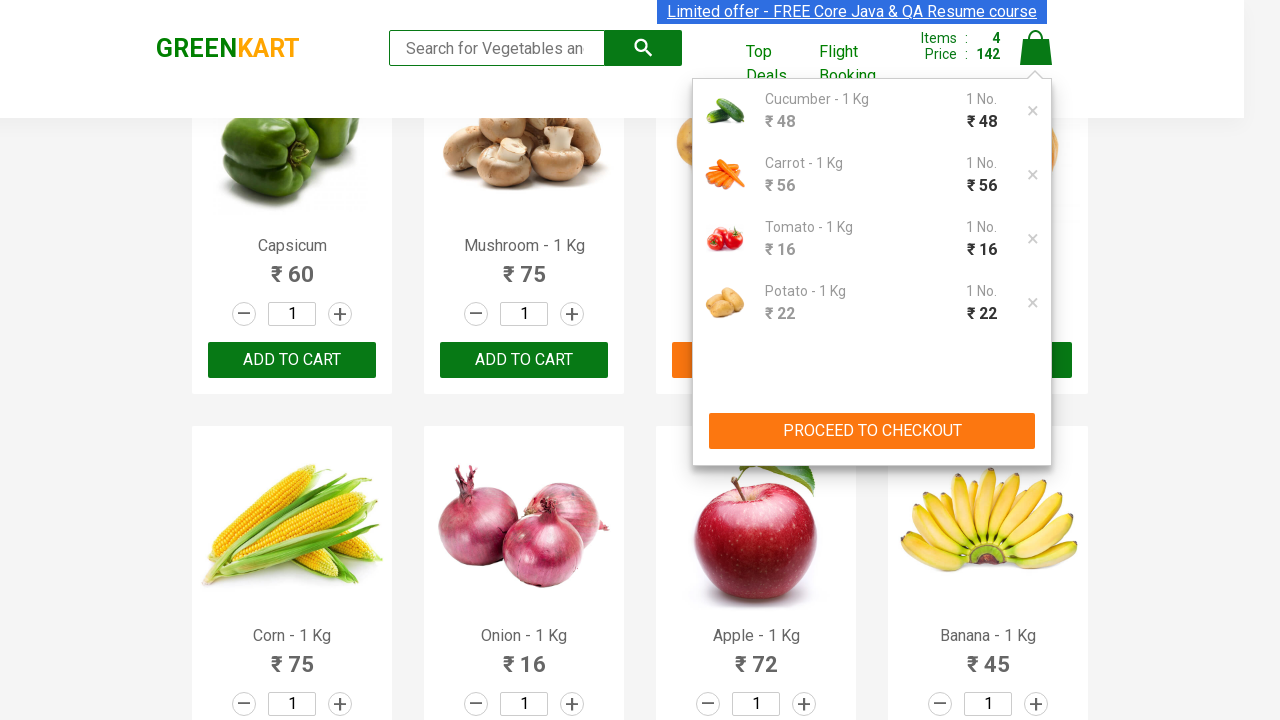

Entered promo code 'rahulshettyacademy' on .promoCode
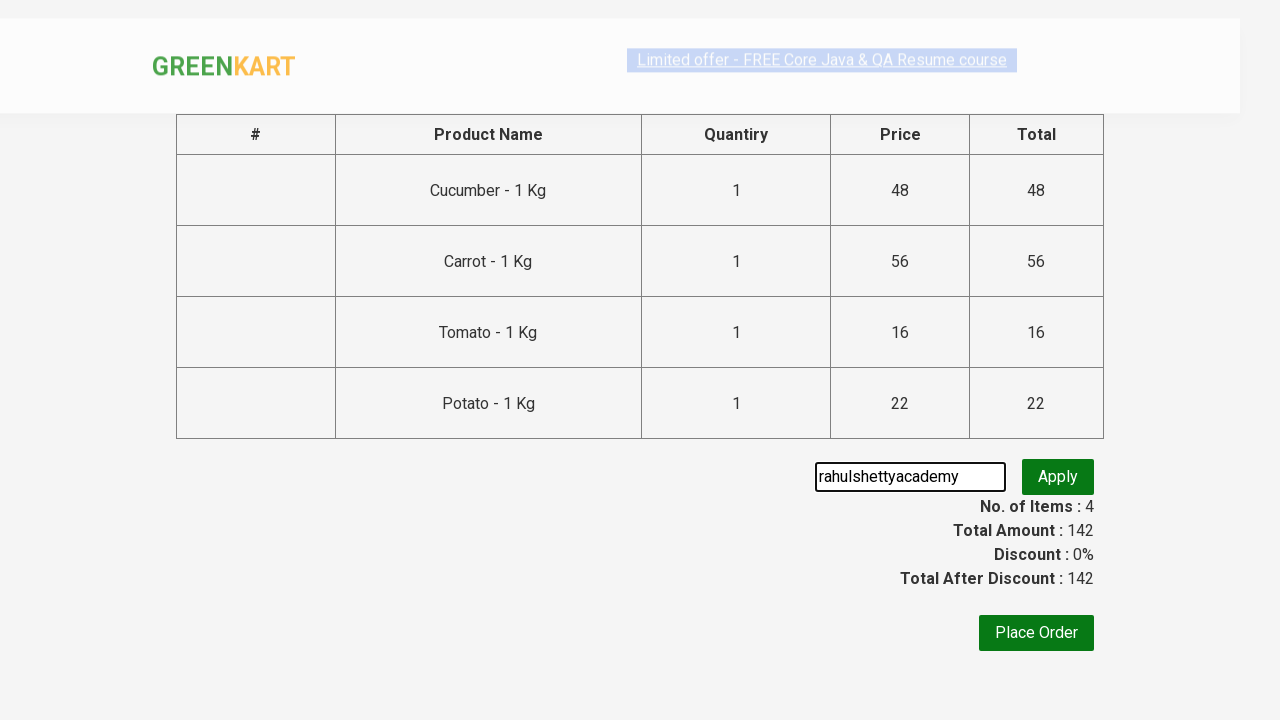

Clicked apply promo code button at (1058, 477) on .promoBtn
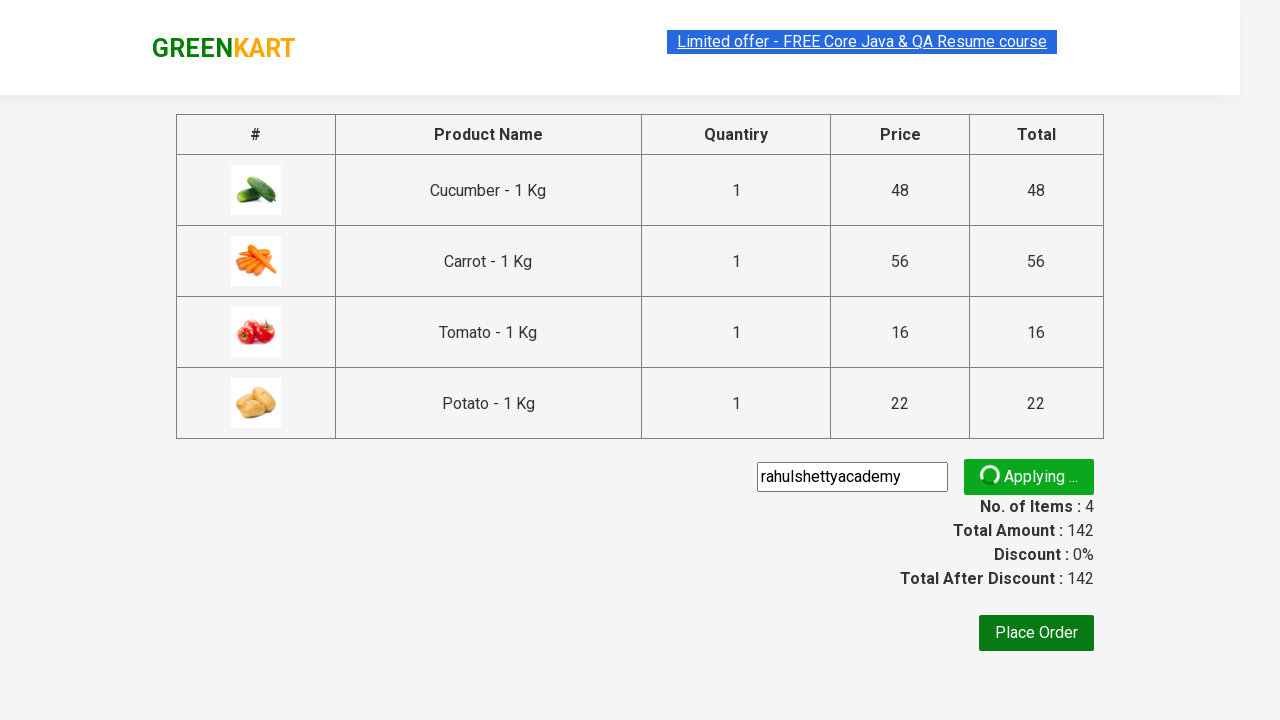

Promo code validation message appeared
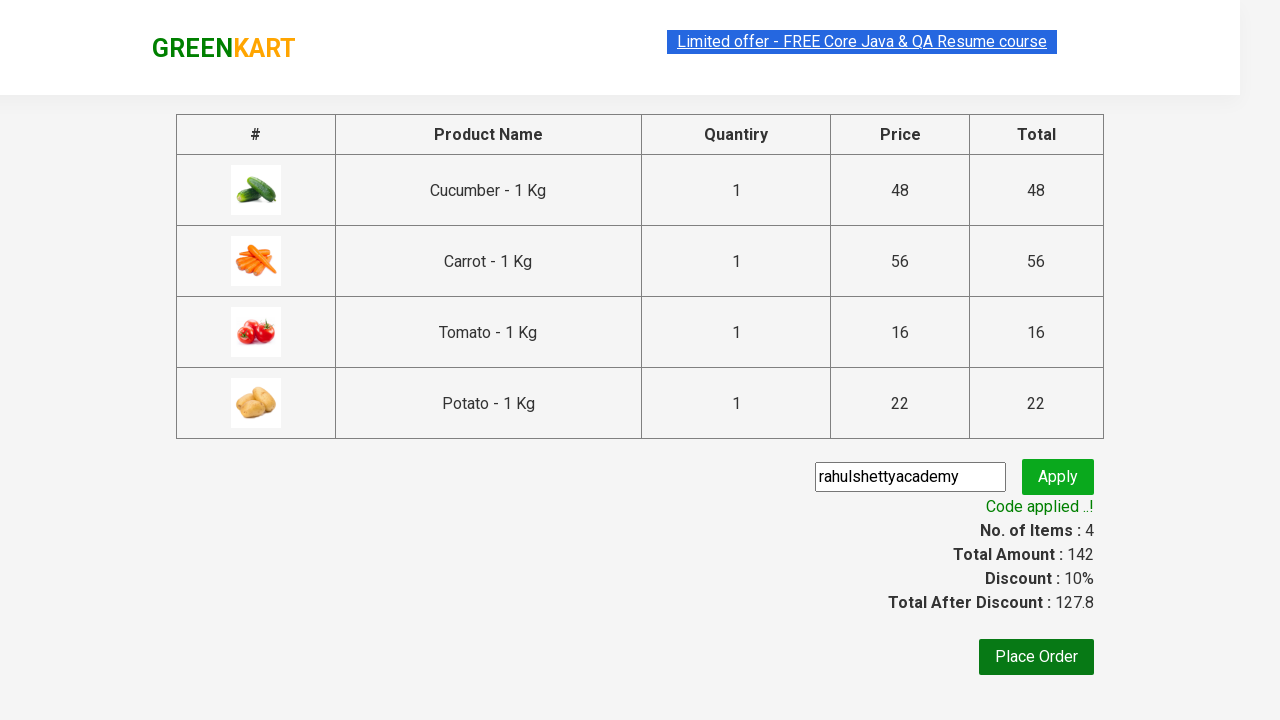

Clicked Place Order button at (1036, 657) on button:has-text('Place Order')
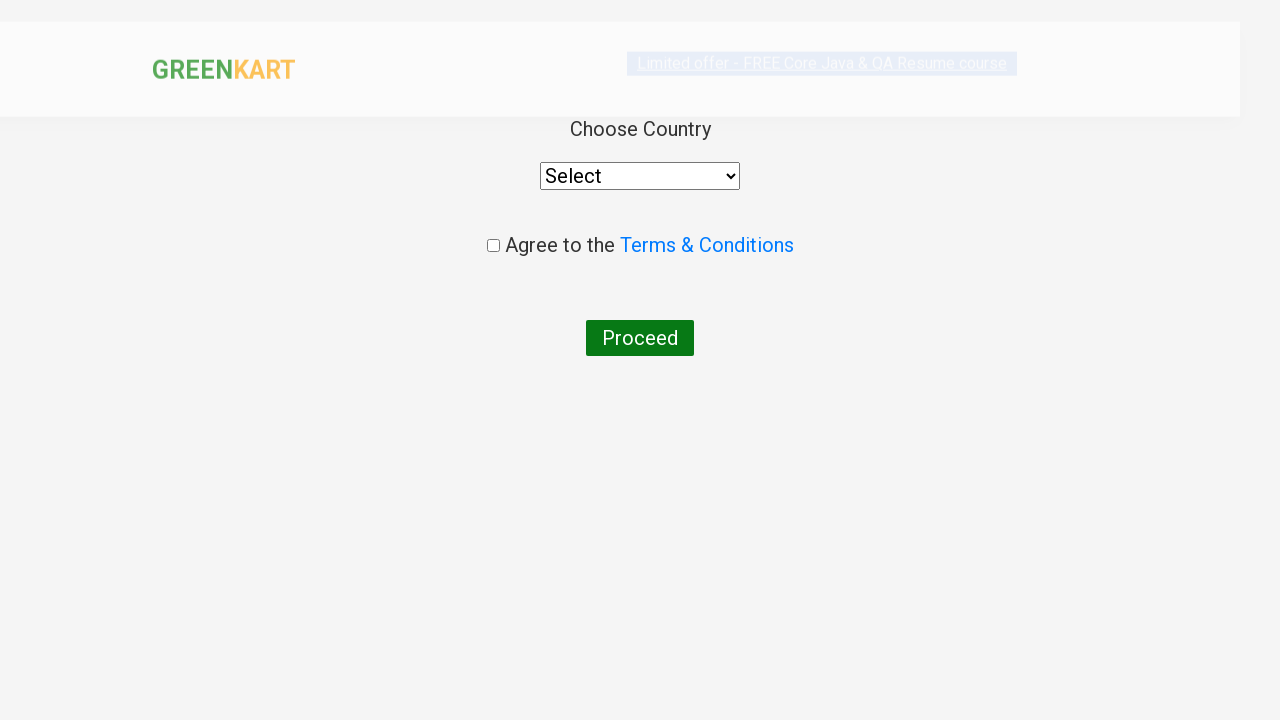

Selected 'India' from country dropdown on div.wrapperTwo select
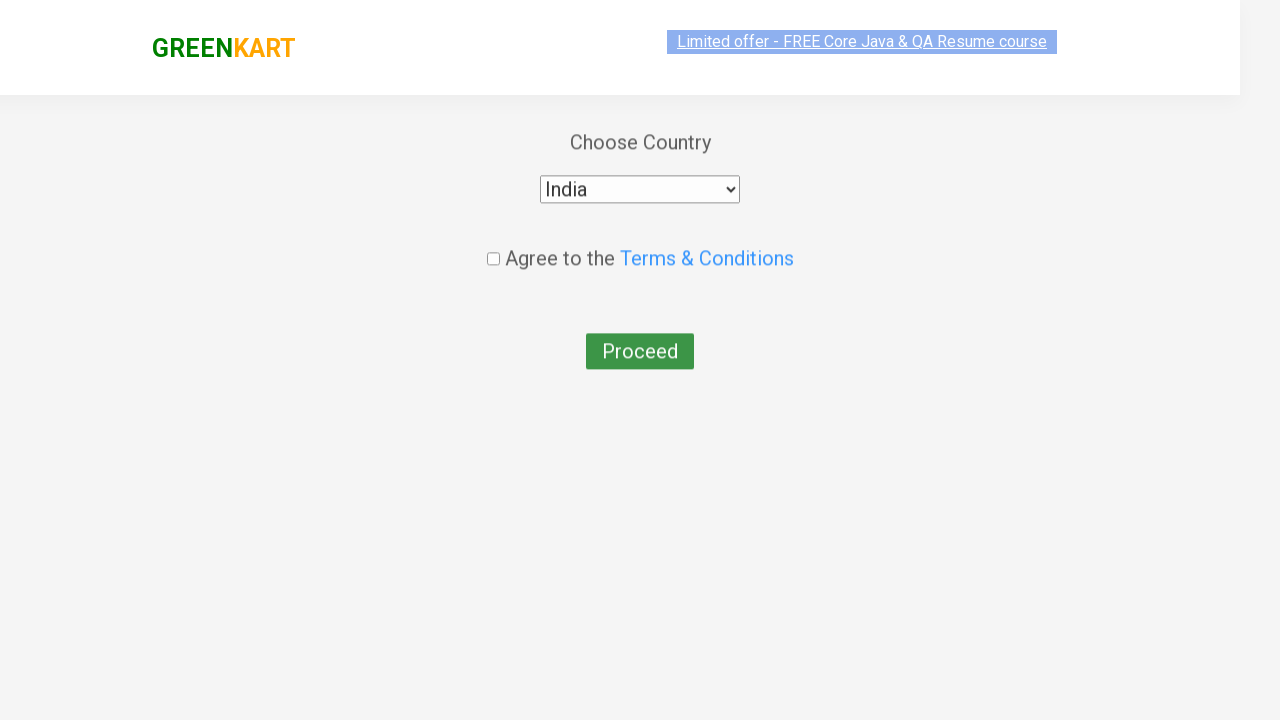

Attempted to proceed without accepting terms and conditions at (640, 338) on div.wrapperTwo > button
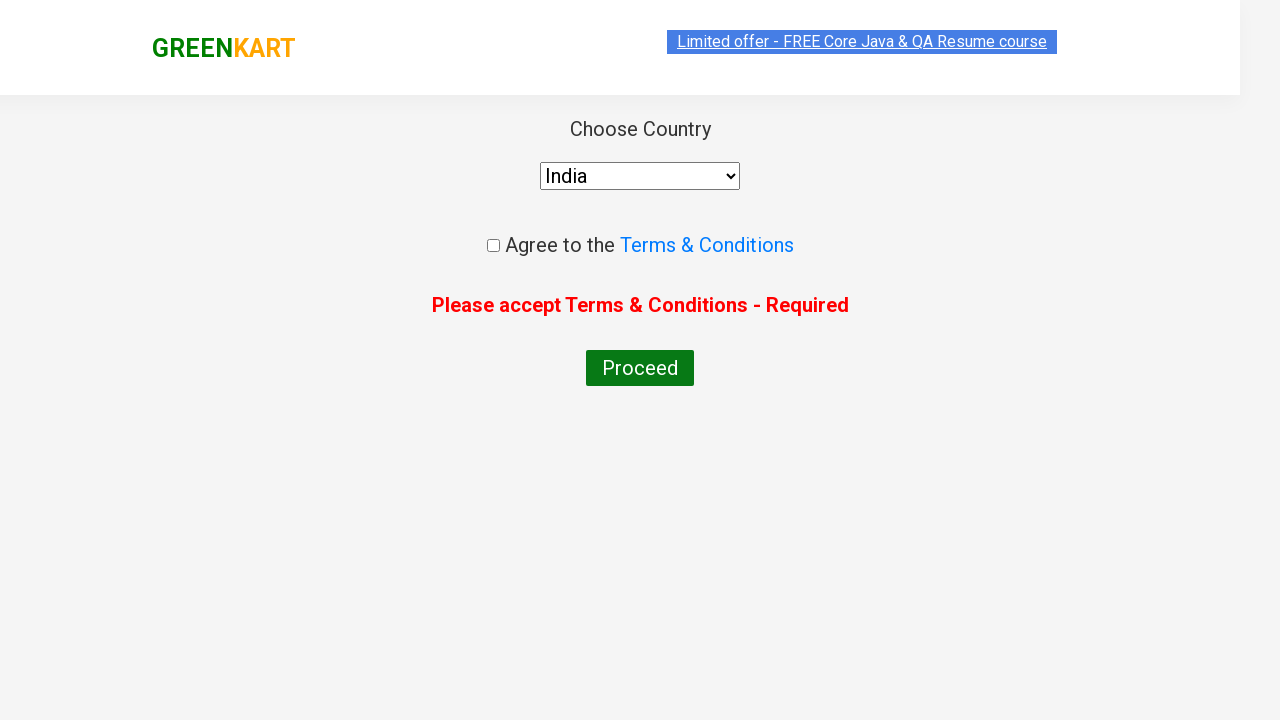

Accepted terms and conditions checkbox at (493, 246) on .chkAgree
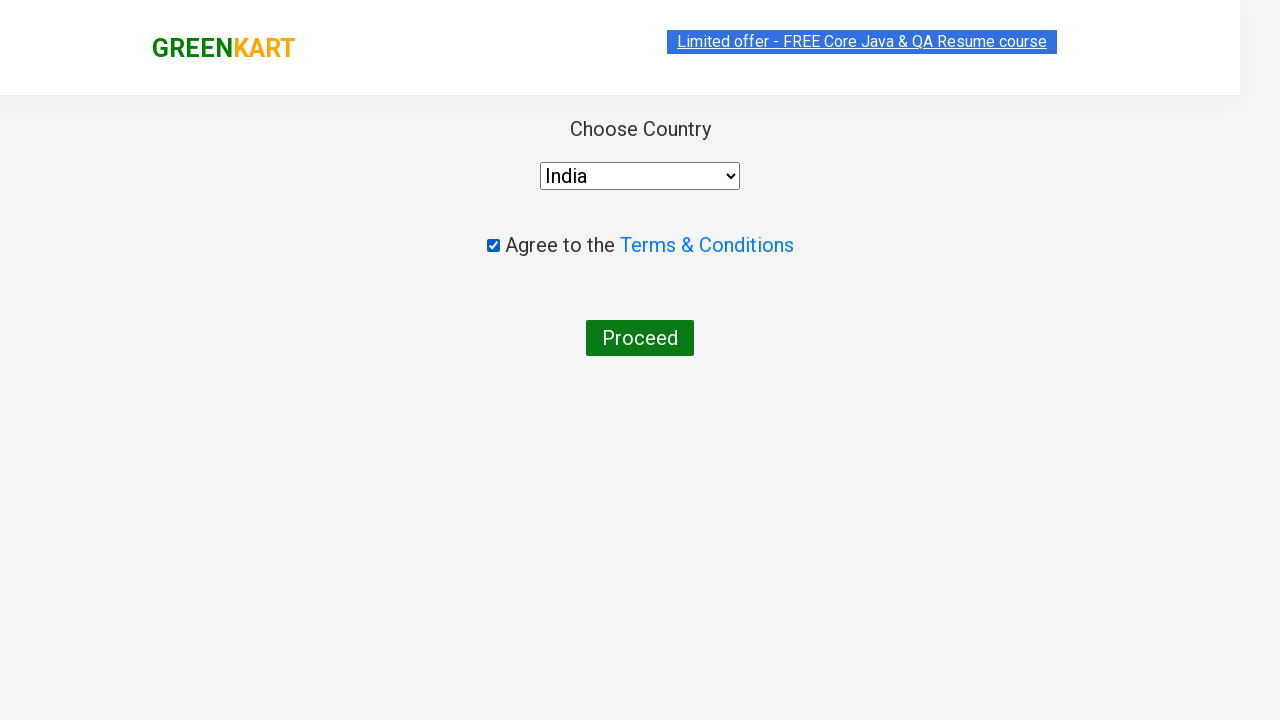

Clicked Proceed button to complete order at (640, 338) on div.wrapperTwo > button
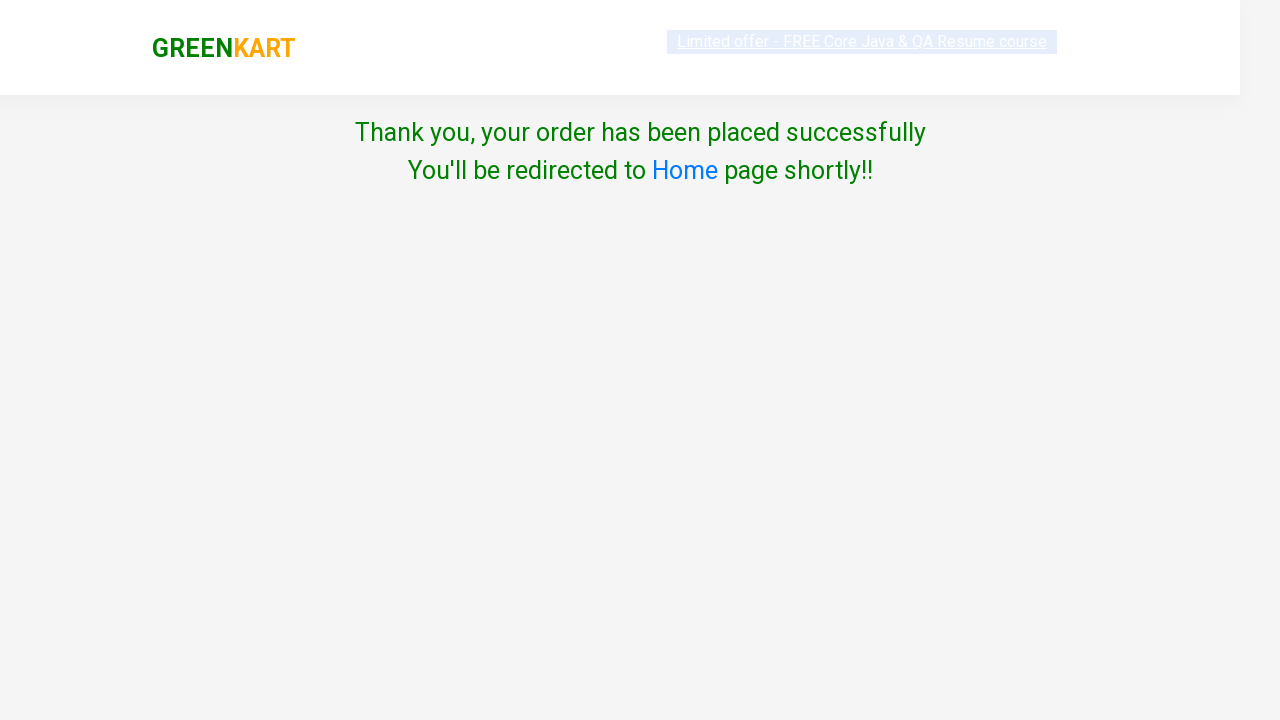

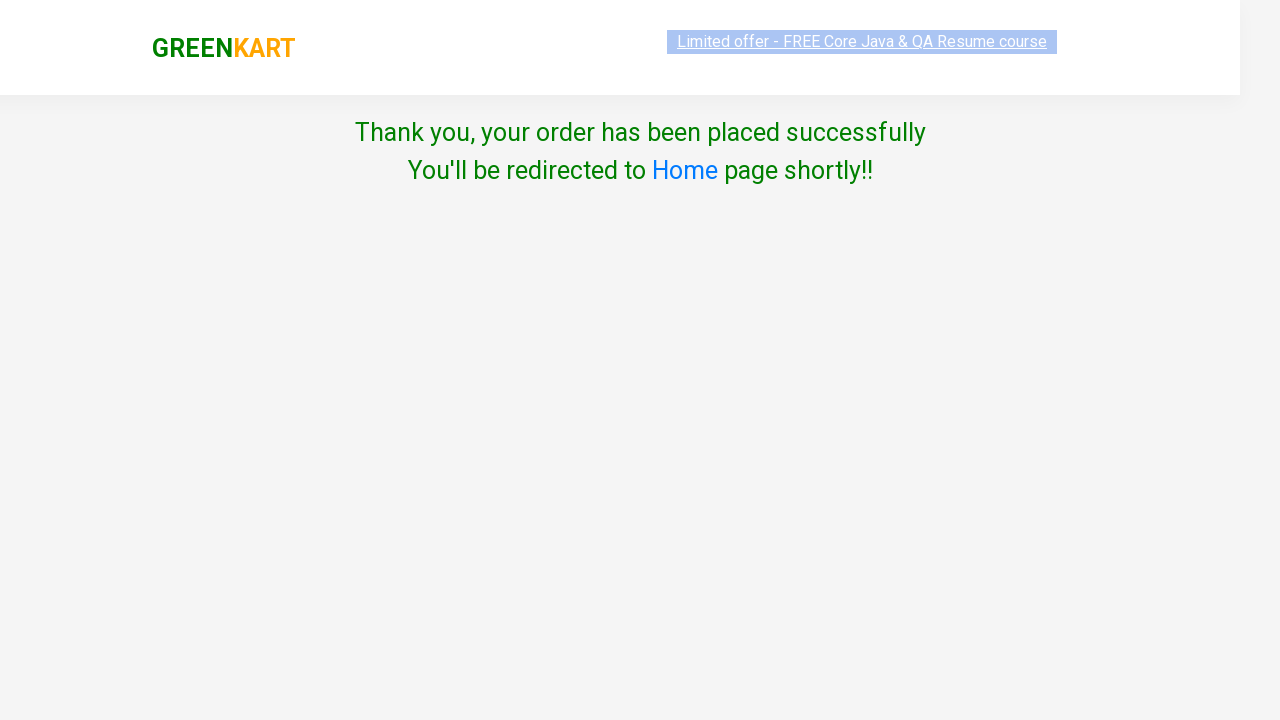